Tests child window handling by clicking a button that would open a new window, then navigating to a courses page and performing a search for "Selenium".

Starting URL: https://www.letskodeit.com/practice

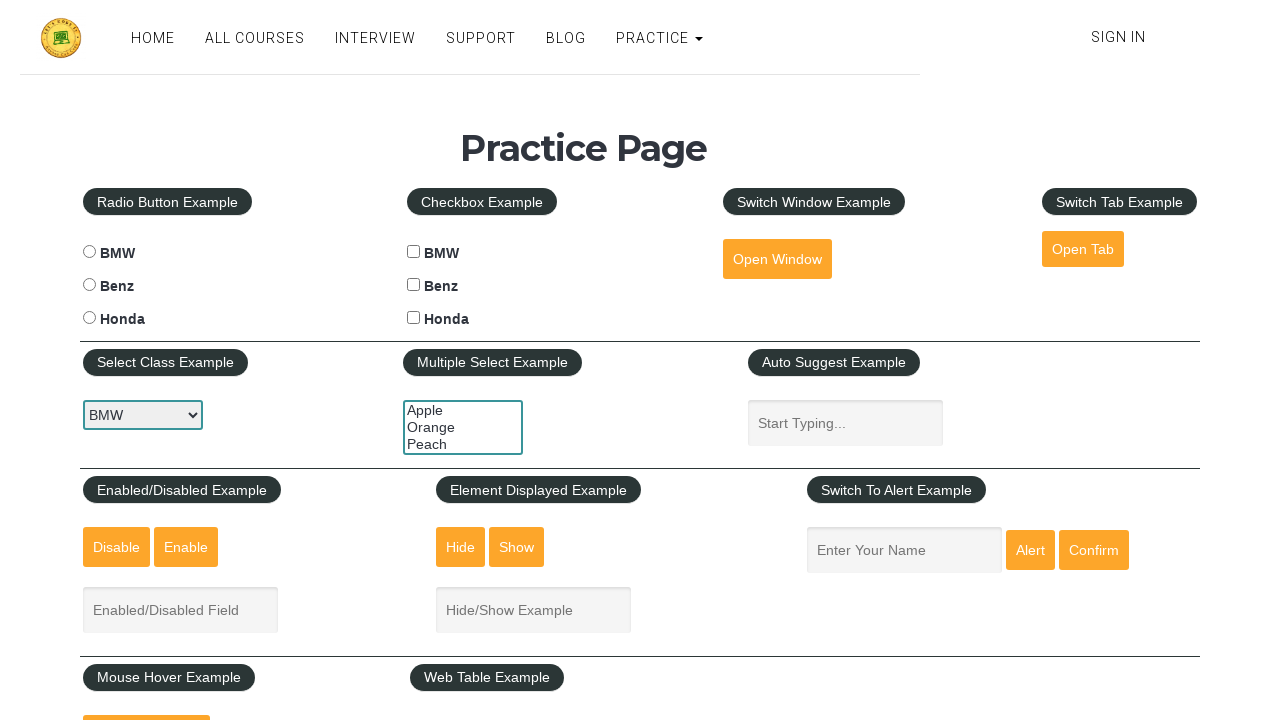

Clicked the 'Open Window' button at (777, 259) on #openwindow
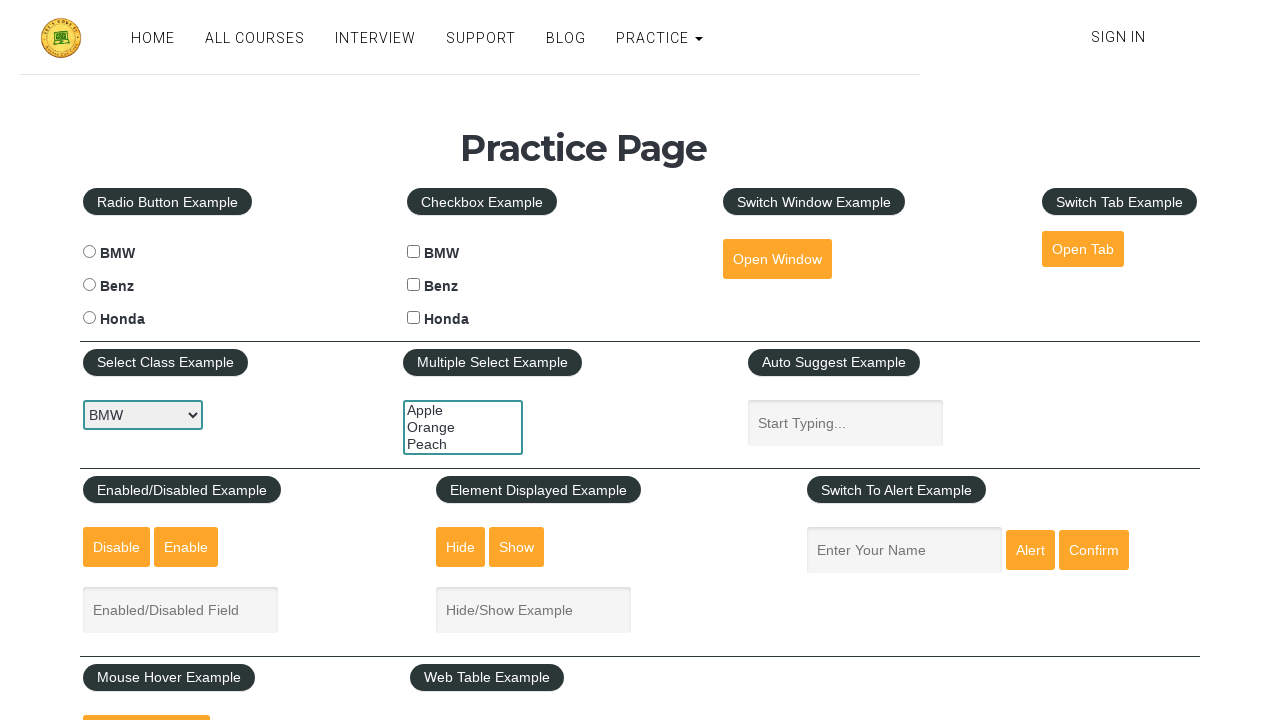

Clicked 'Open Window' button and captured new page context at (777, 259) on #openwindow
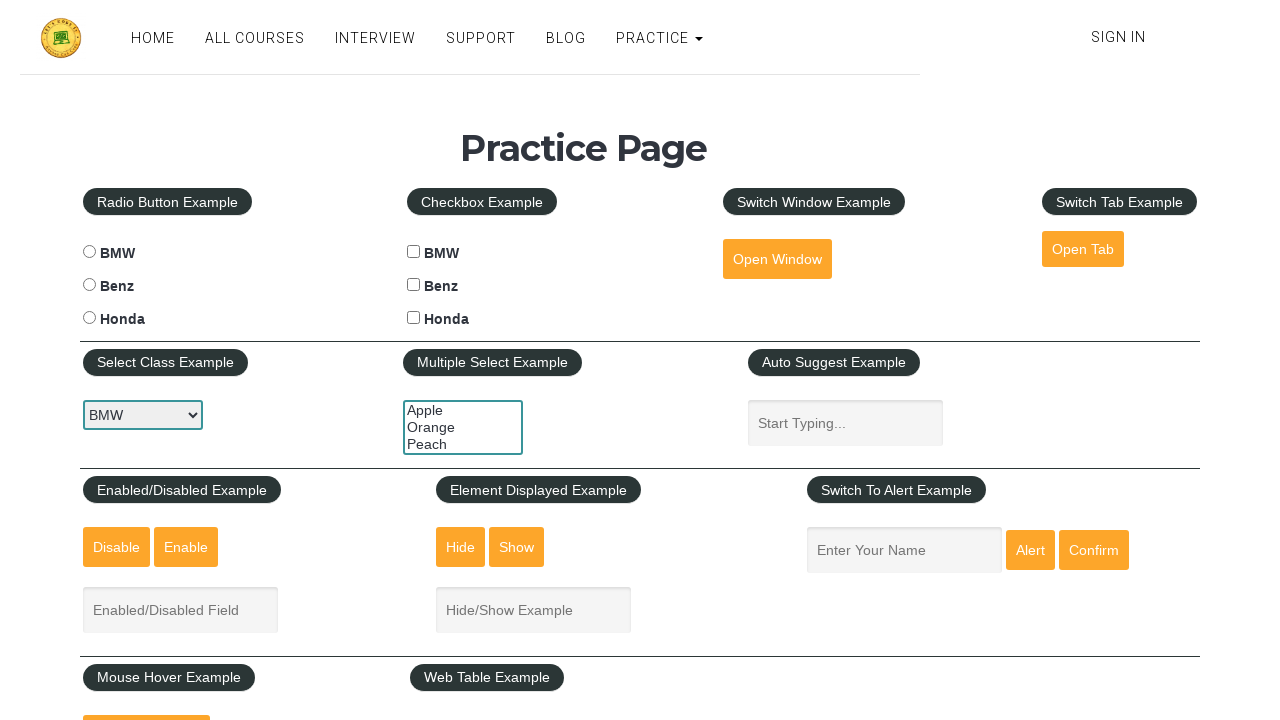

Extracted new page object from context
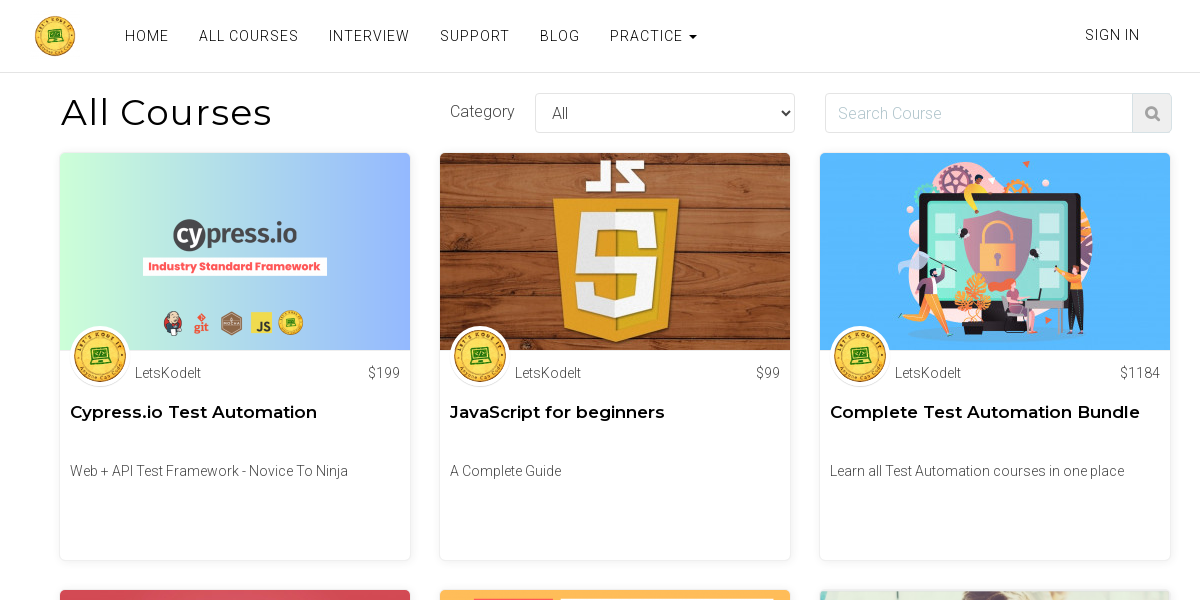

New page loaded successfully
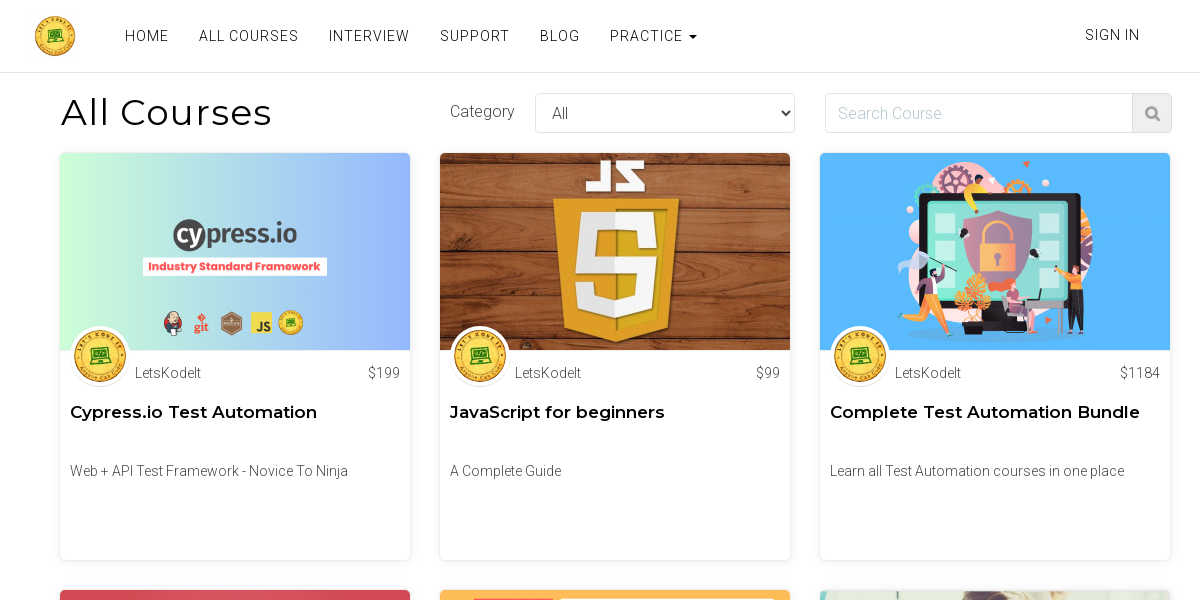

Filled search input with 'Selenium' on input#search
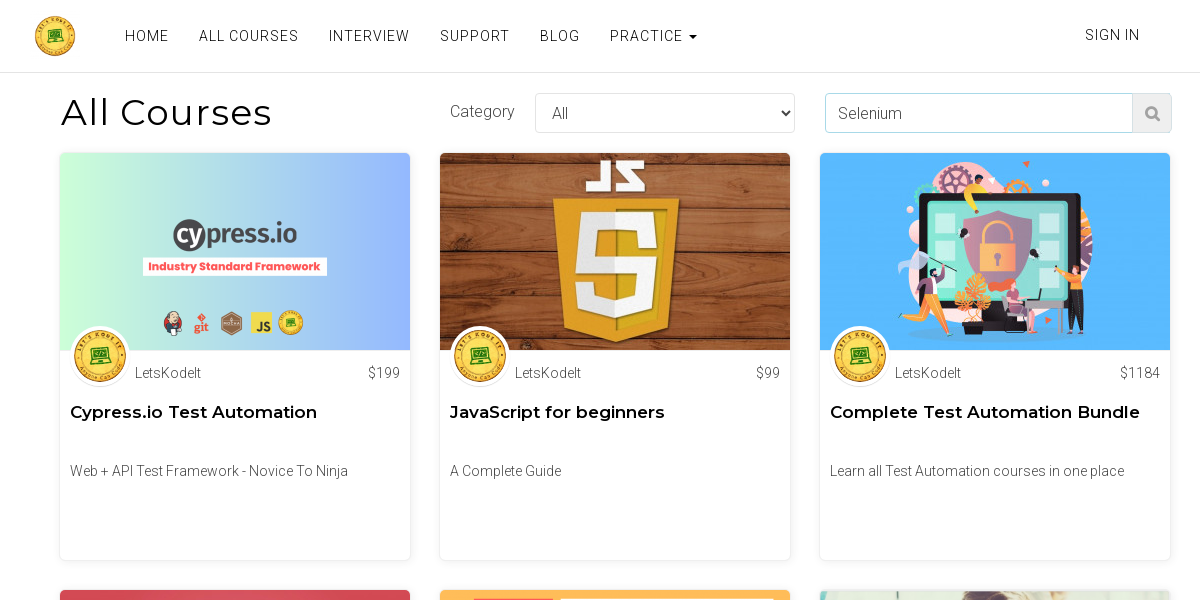

Clicked search button to search for Selenium courses at (1152, 113) on button.find-course.search-course
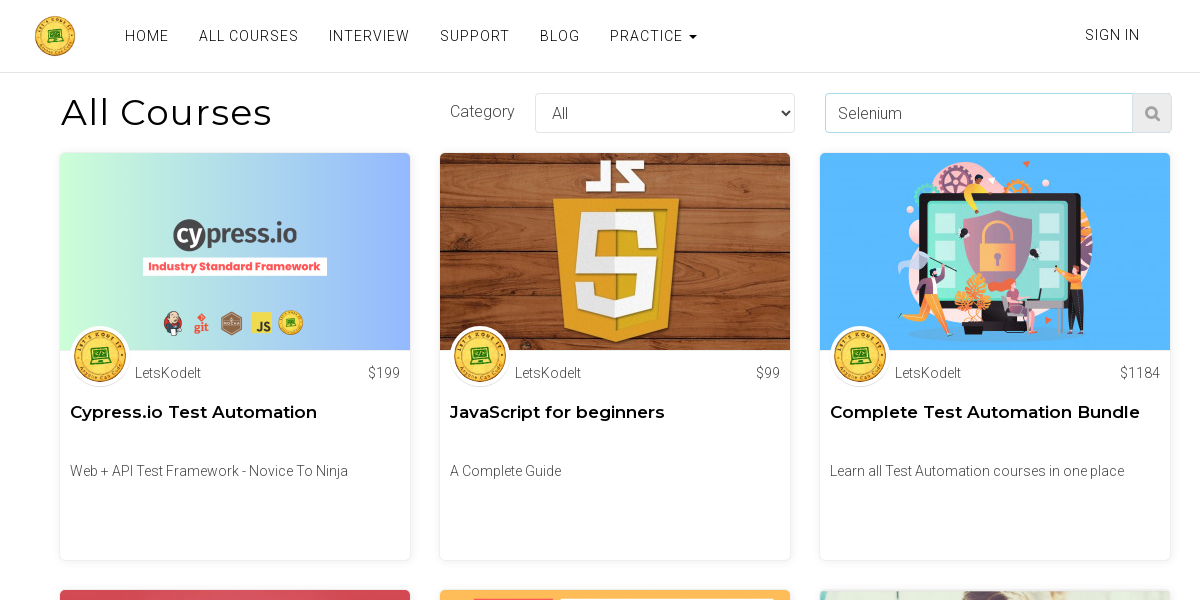

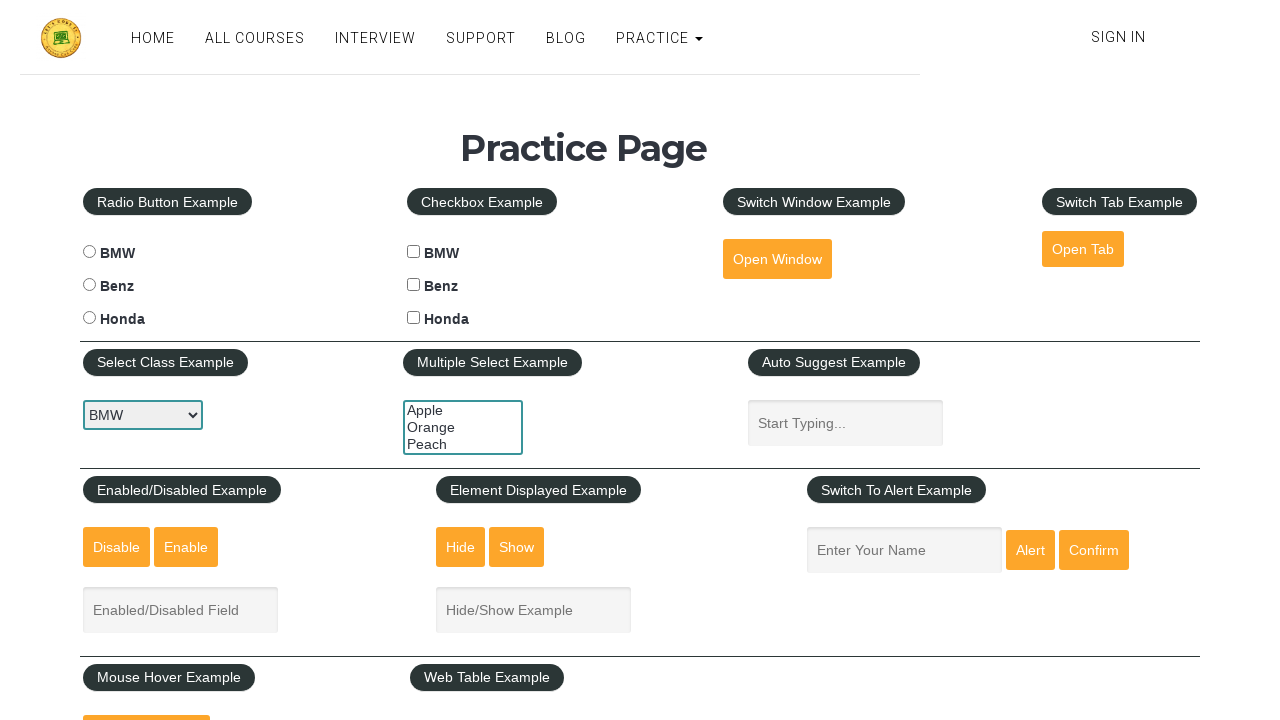